Tests browser zoom in and zoom out functionality using JavaScript execution to modify the page zoom level from 150% to 30%

Starting URL: https://classic.freecrm.com/

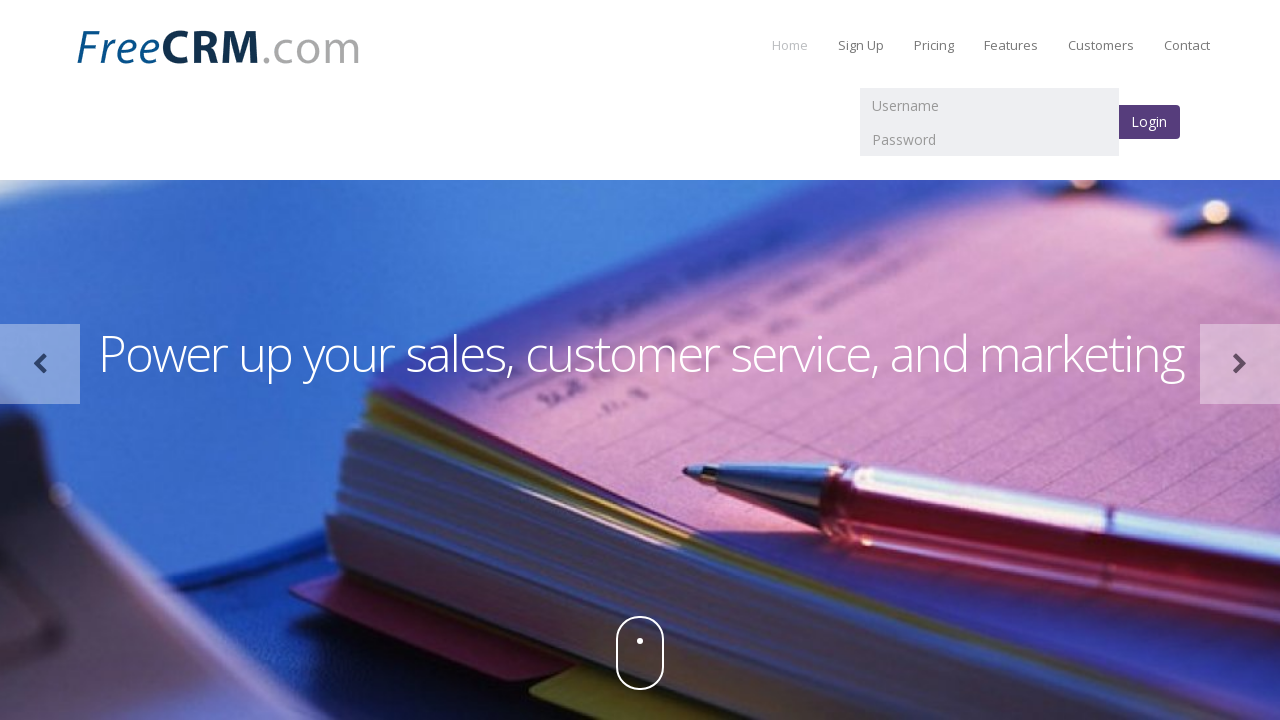

Set page zoom level to 150% using JavaScript
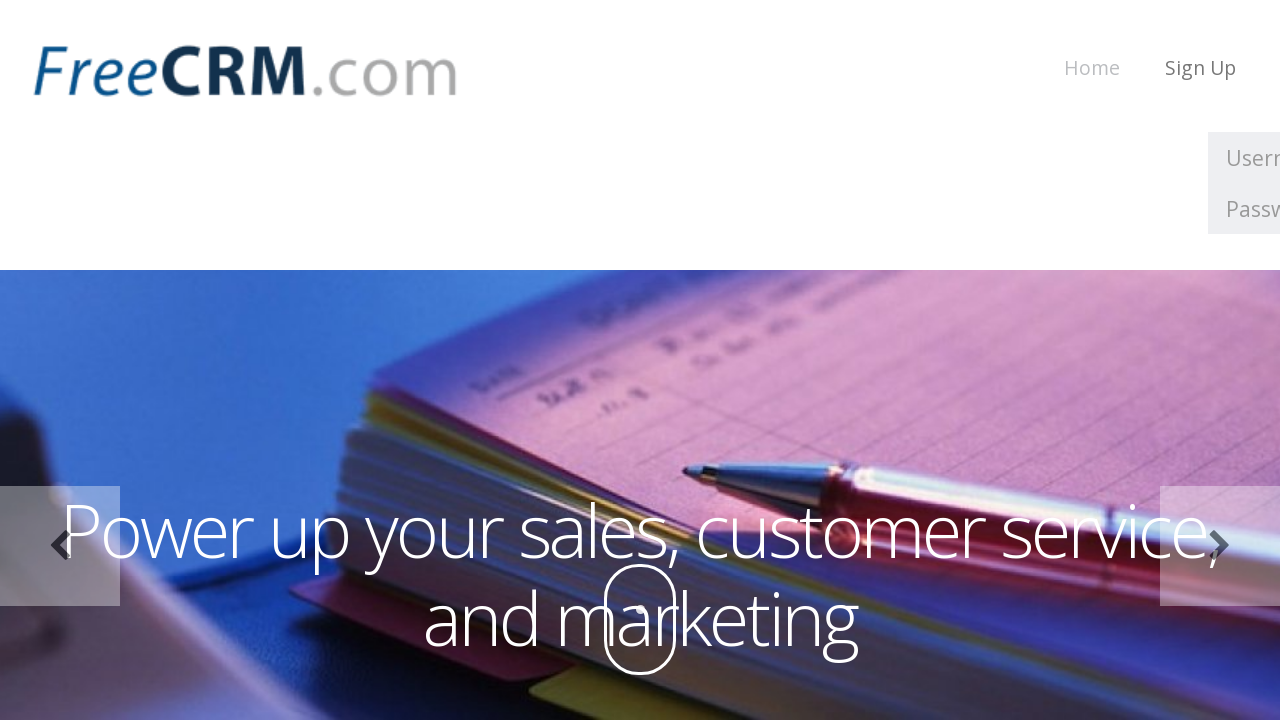

Waited 2 seconds to observe zoom in effect at 150%
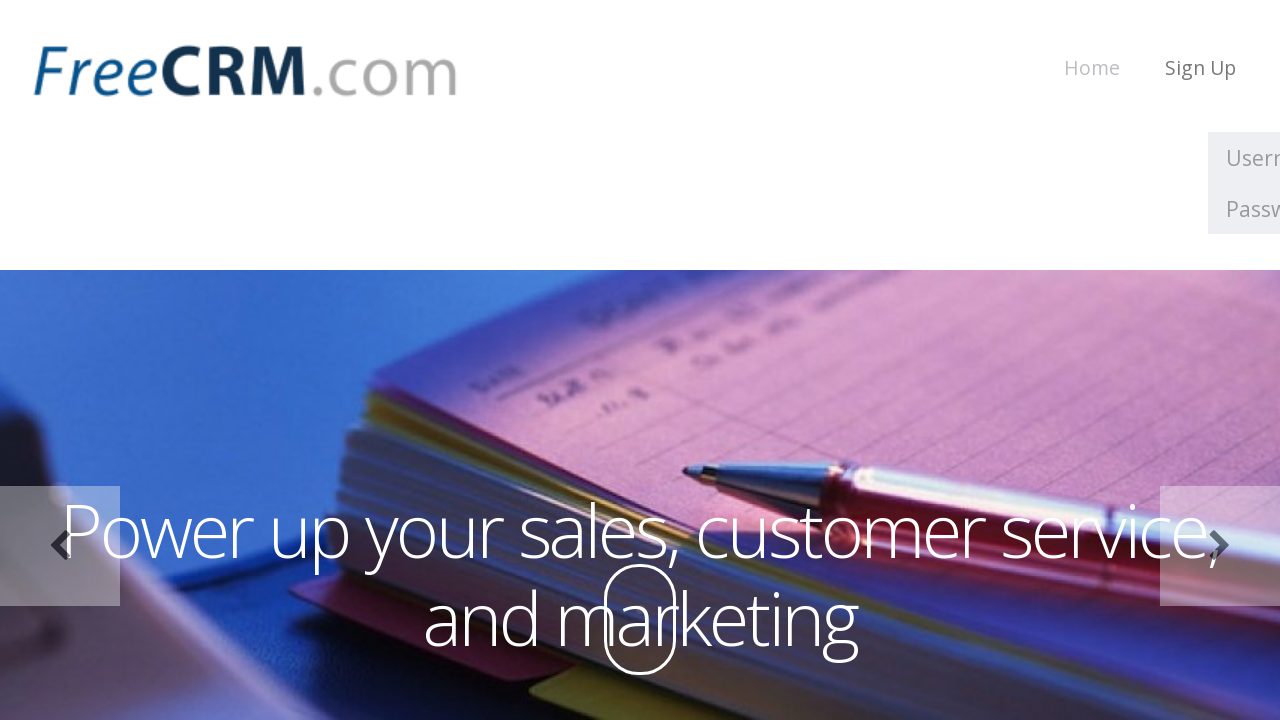

Set page zoom level to 30% using JavaScript
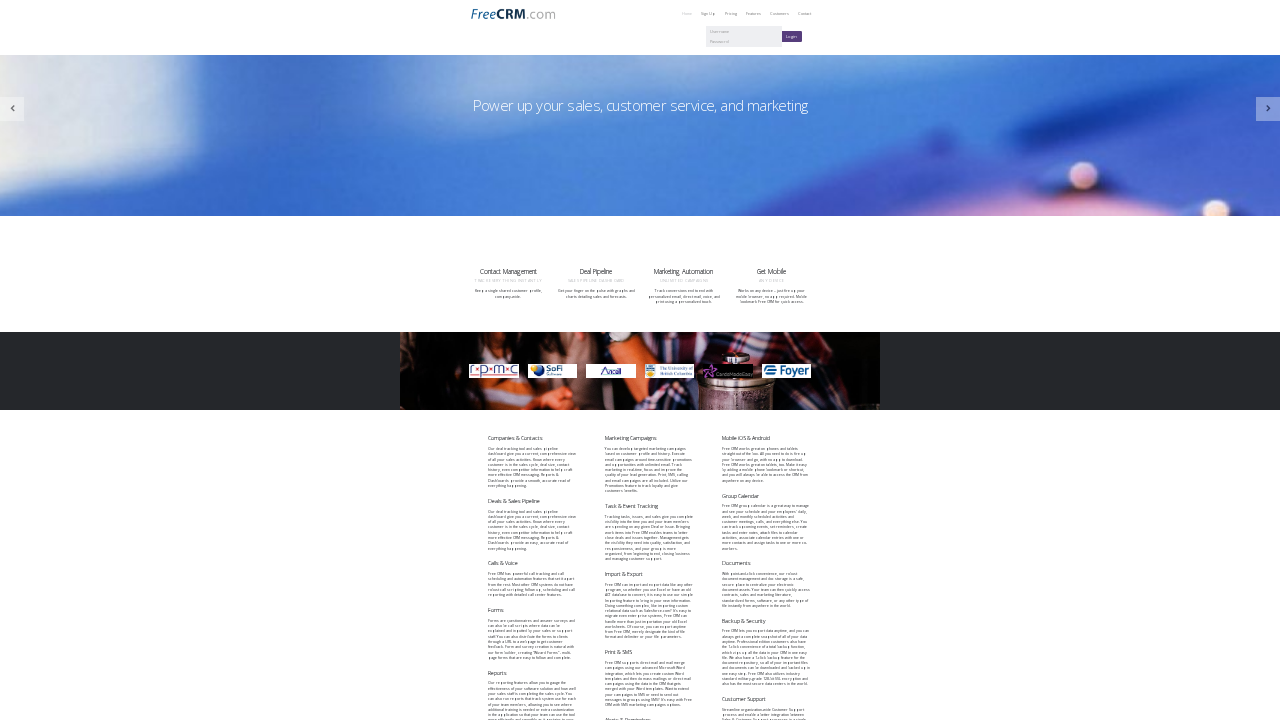

Waited 2 seconds to observe zoom out effect at 30%
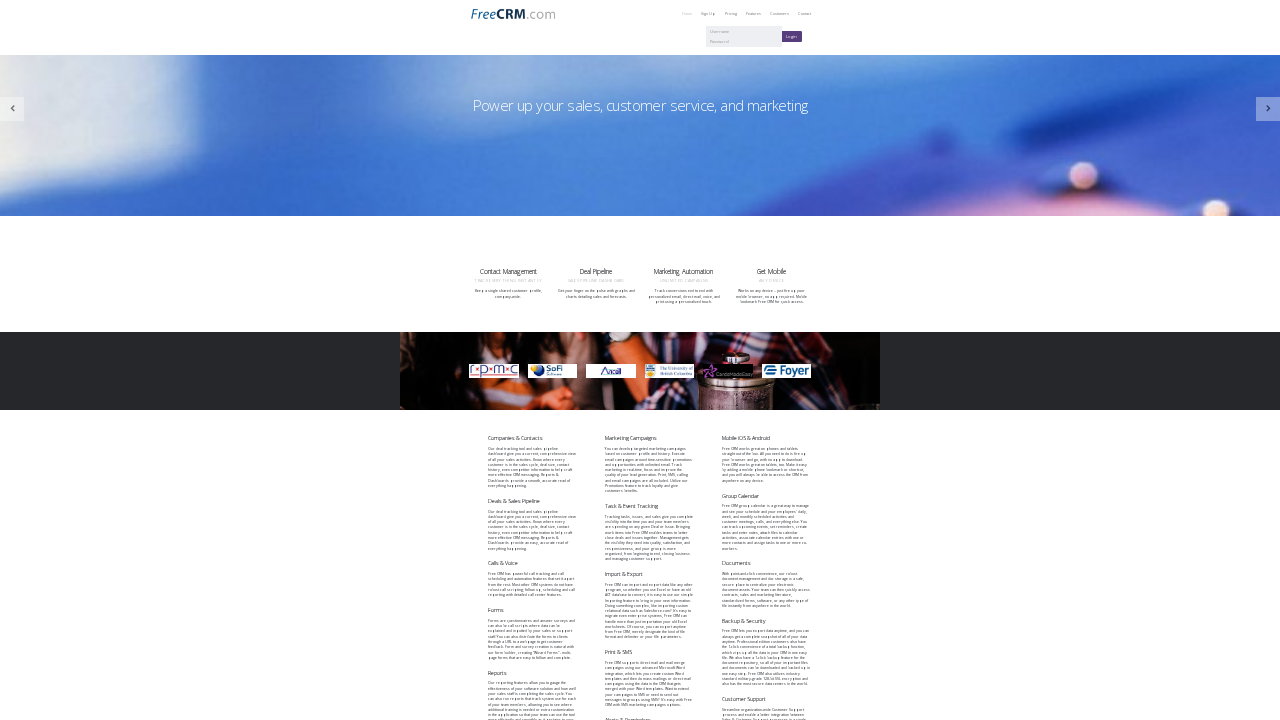

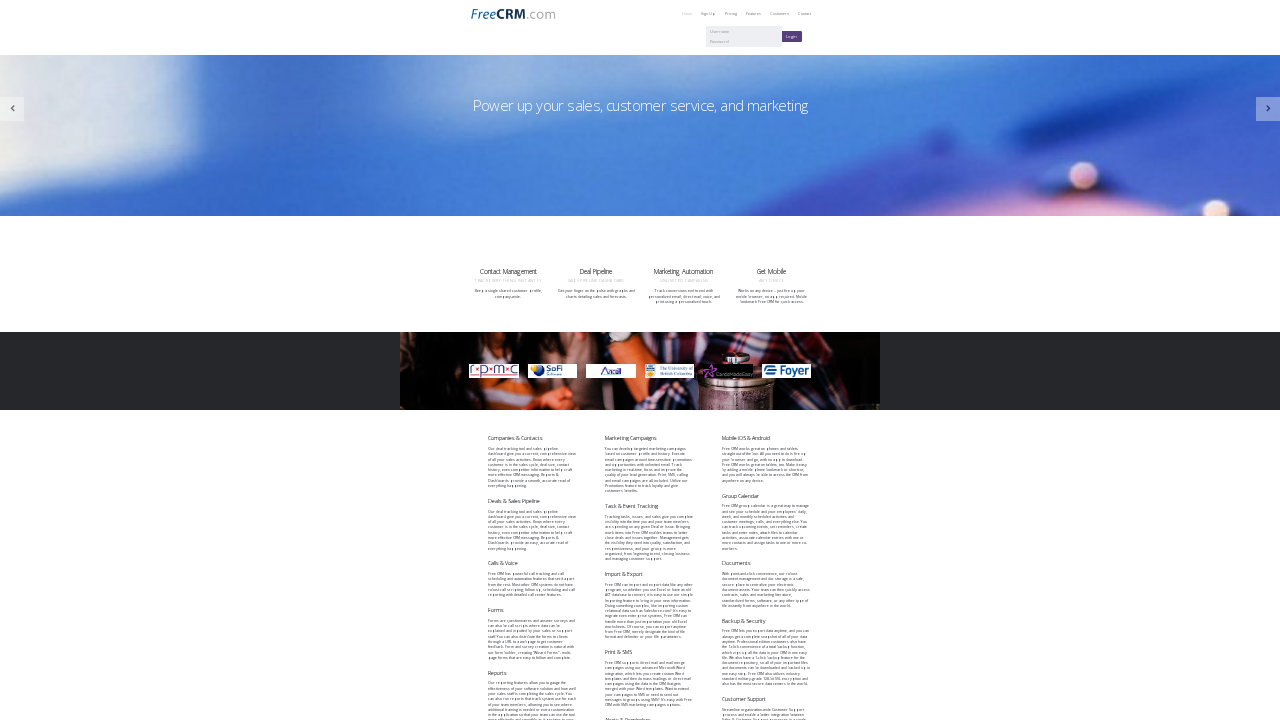